Tests checkbox functionality by verifying default states, clicking to toggle checkboxes, and confirming the state changes

Starting URL: http://the-internet.herokuapp.com/checkboxes

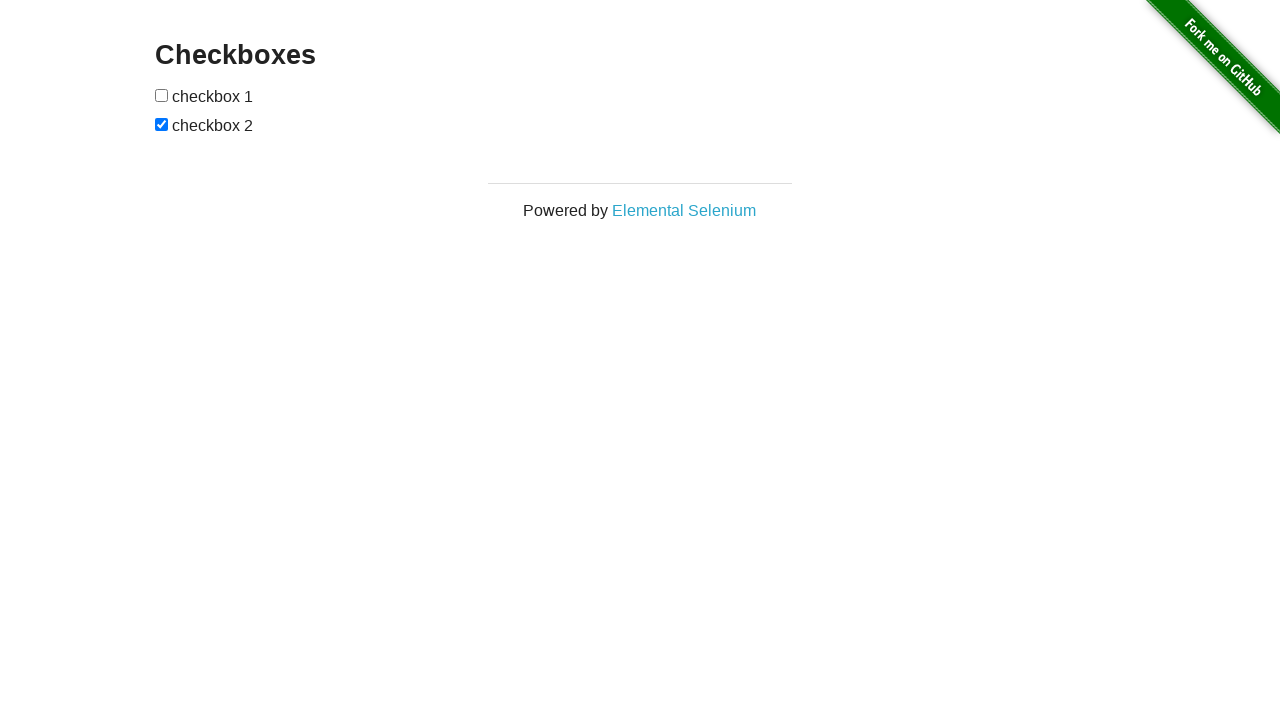

Located both checkboxes on the page
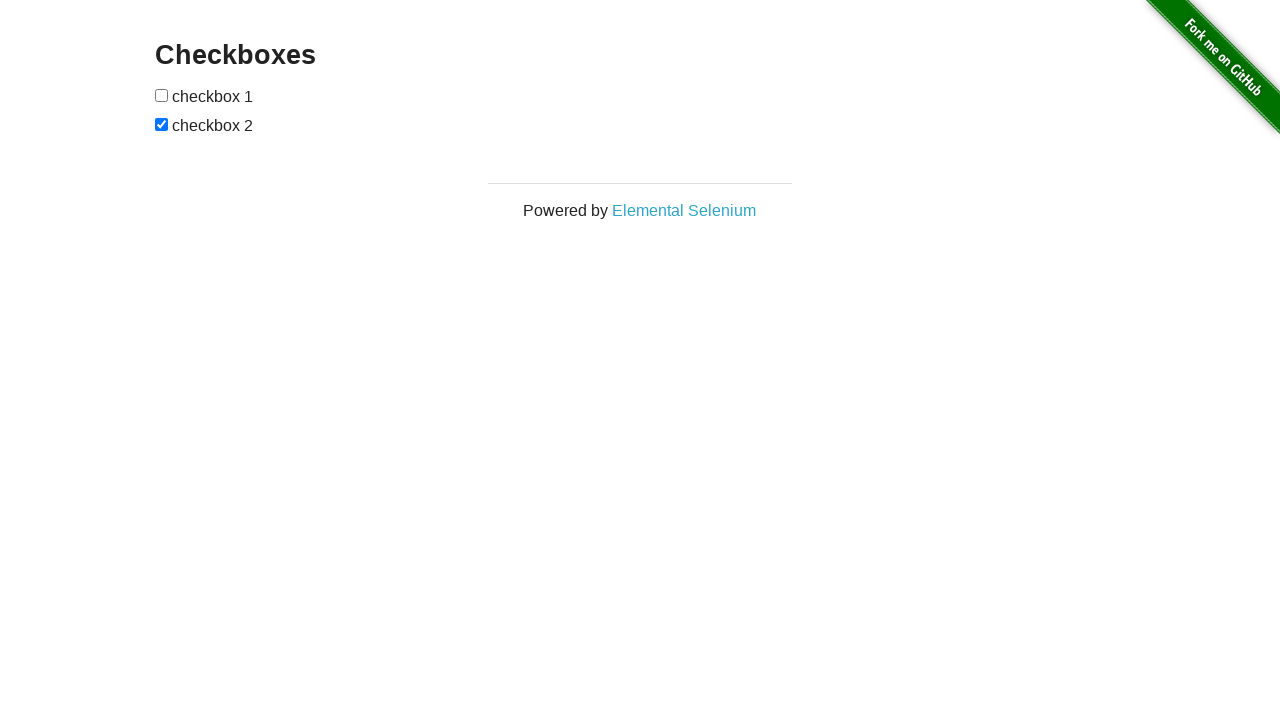

Verified checkbox #1 is not selected by default
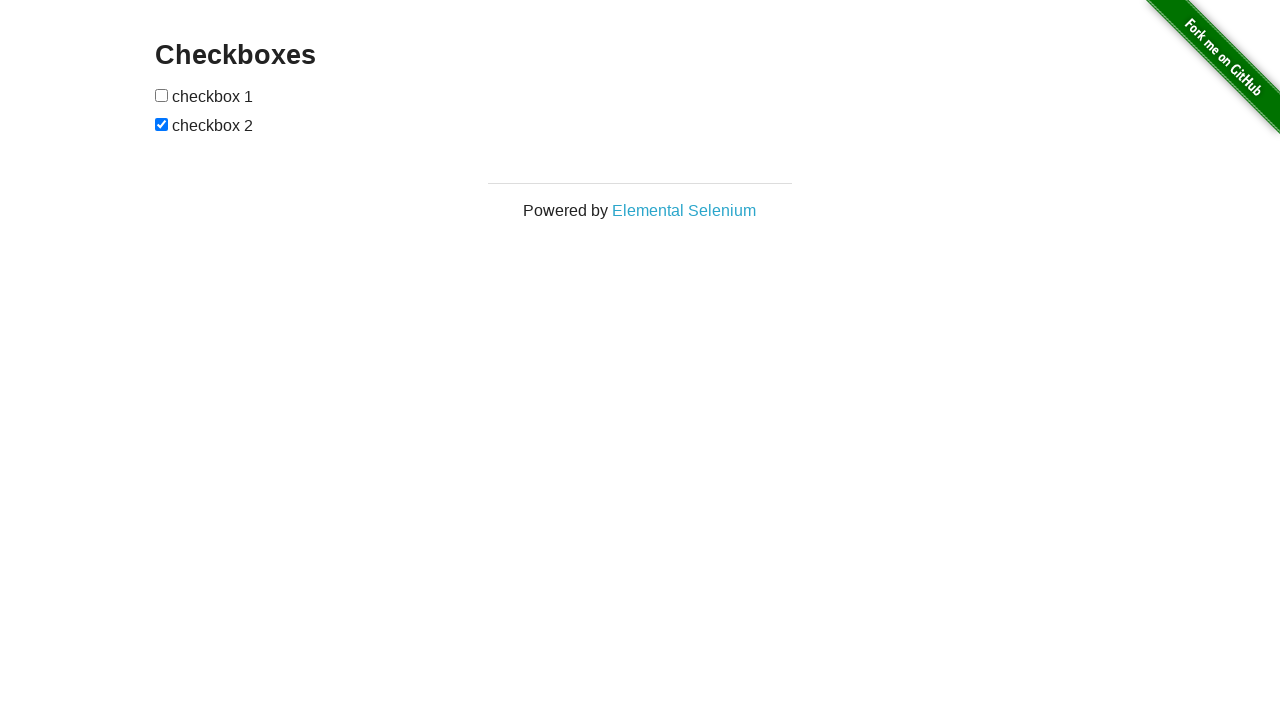

Verified checkbox #2 is selected by default
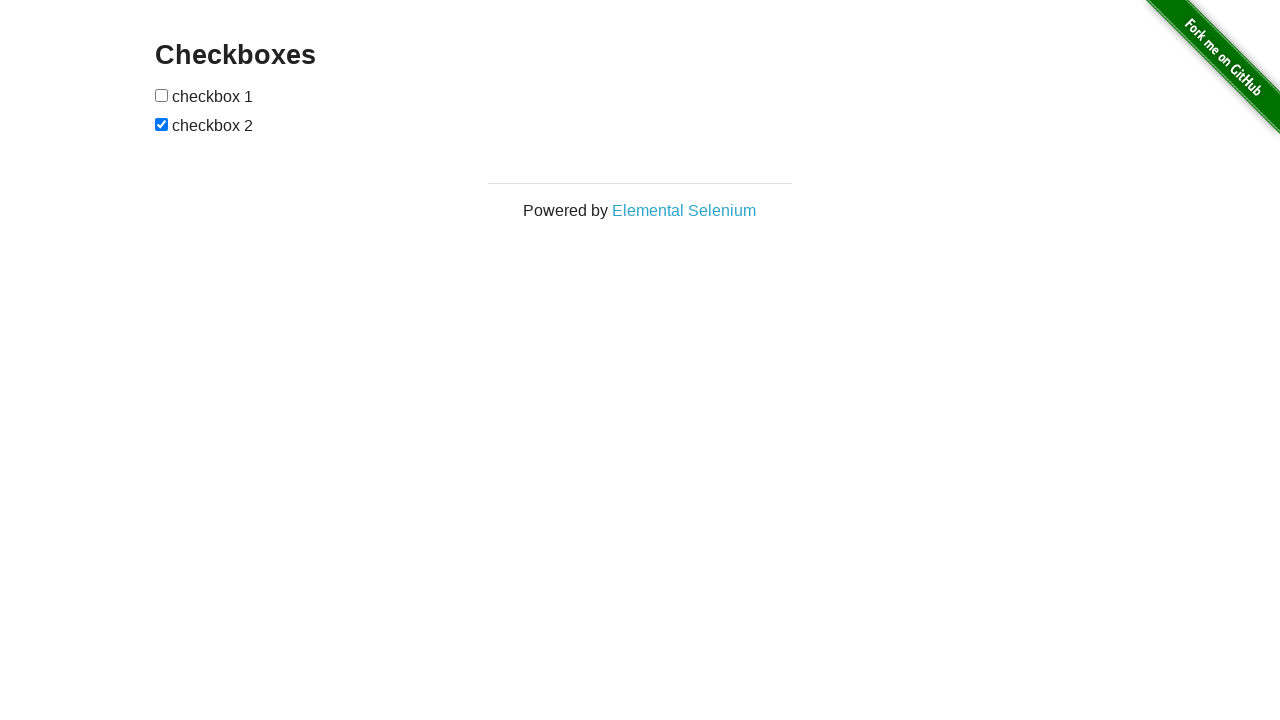

Clicked checkbox #1 to select it at (162, 95) on xpath=//form[@id='checkboxes']/input[1]
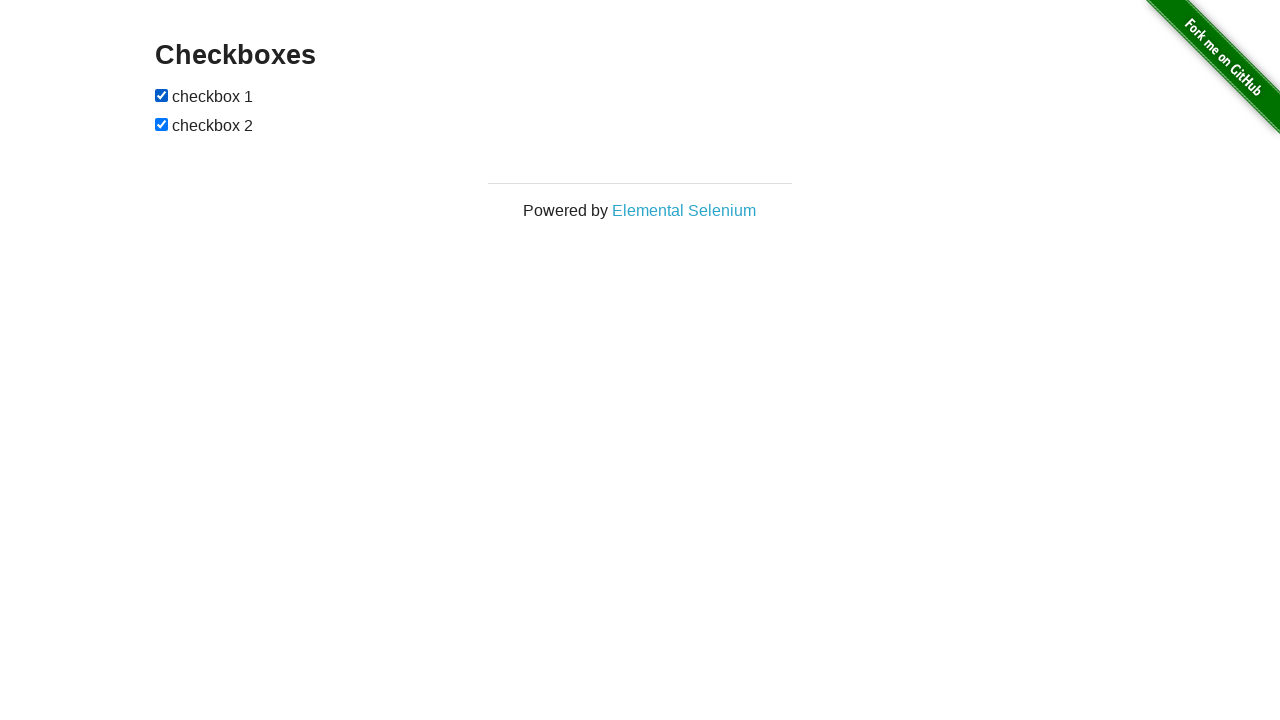

Clicked checkbox #2 to deselect it at (162, 124) on xpath=//form[@id='checkboxes']/input[2]
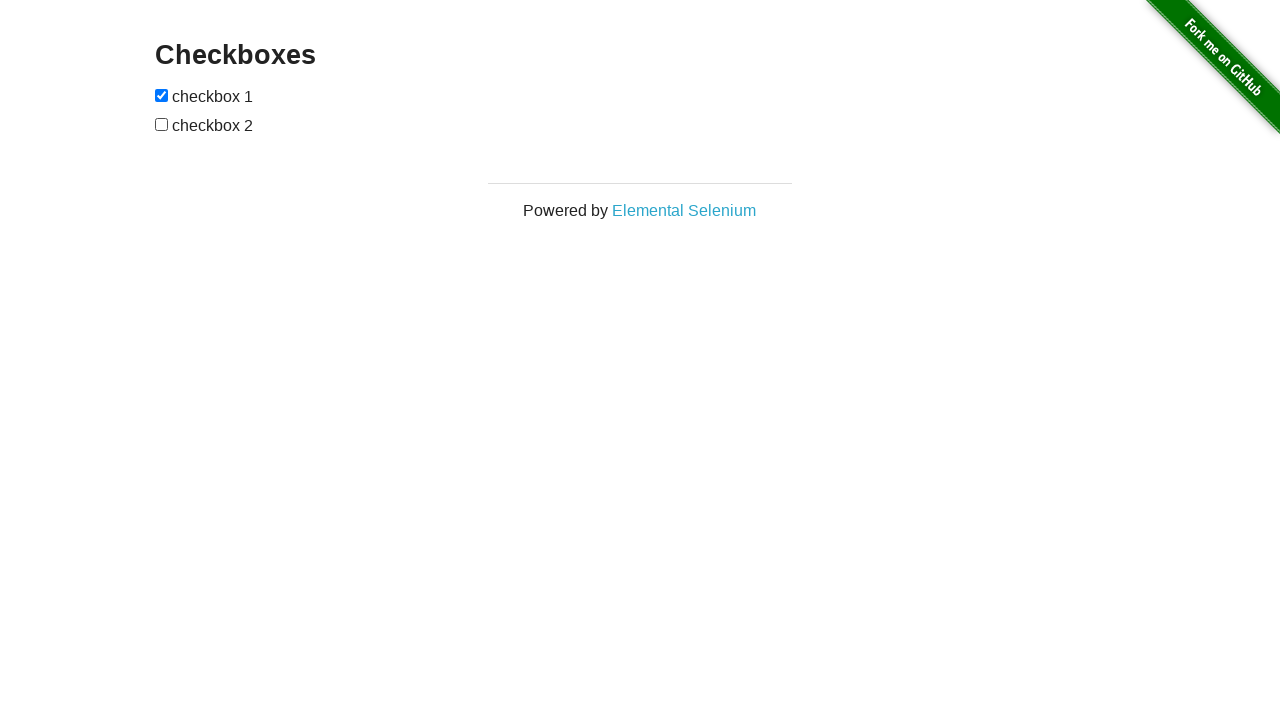

Confirmed checkbox #1 is now selected
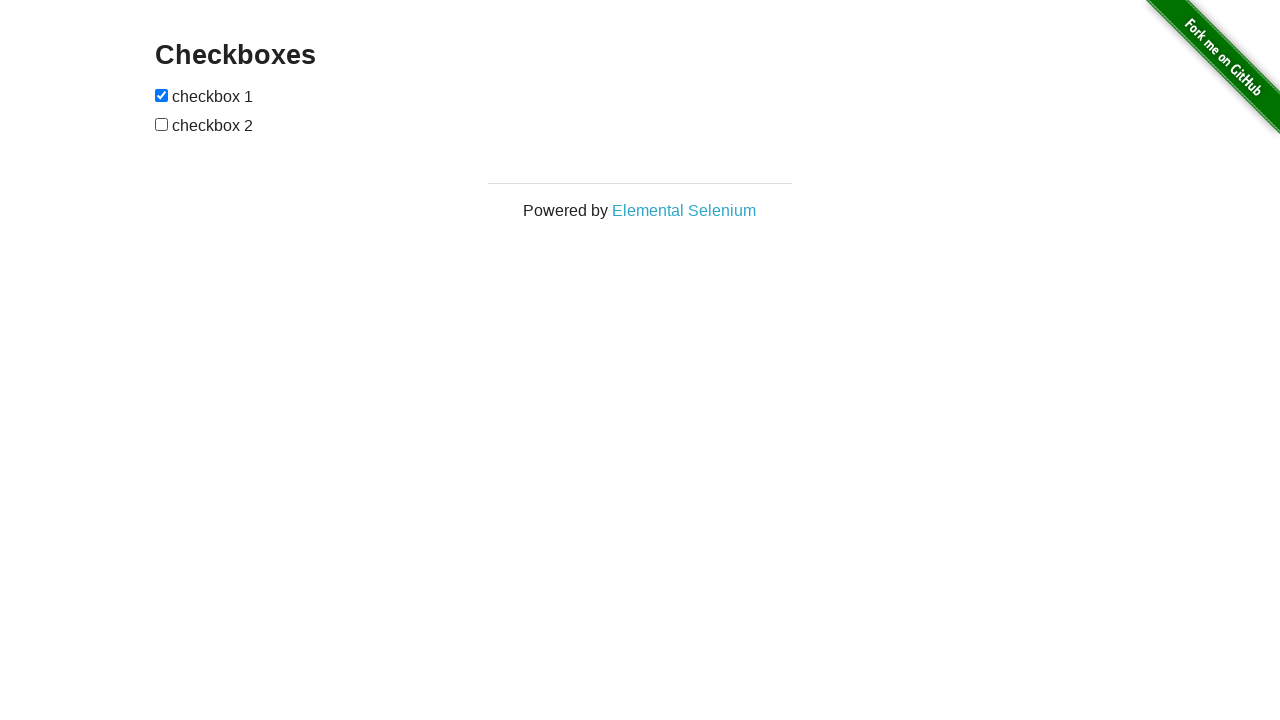

Confirmed checkbox #2 is now deselected
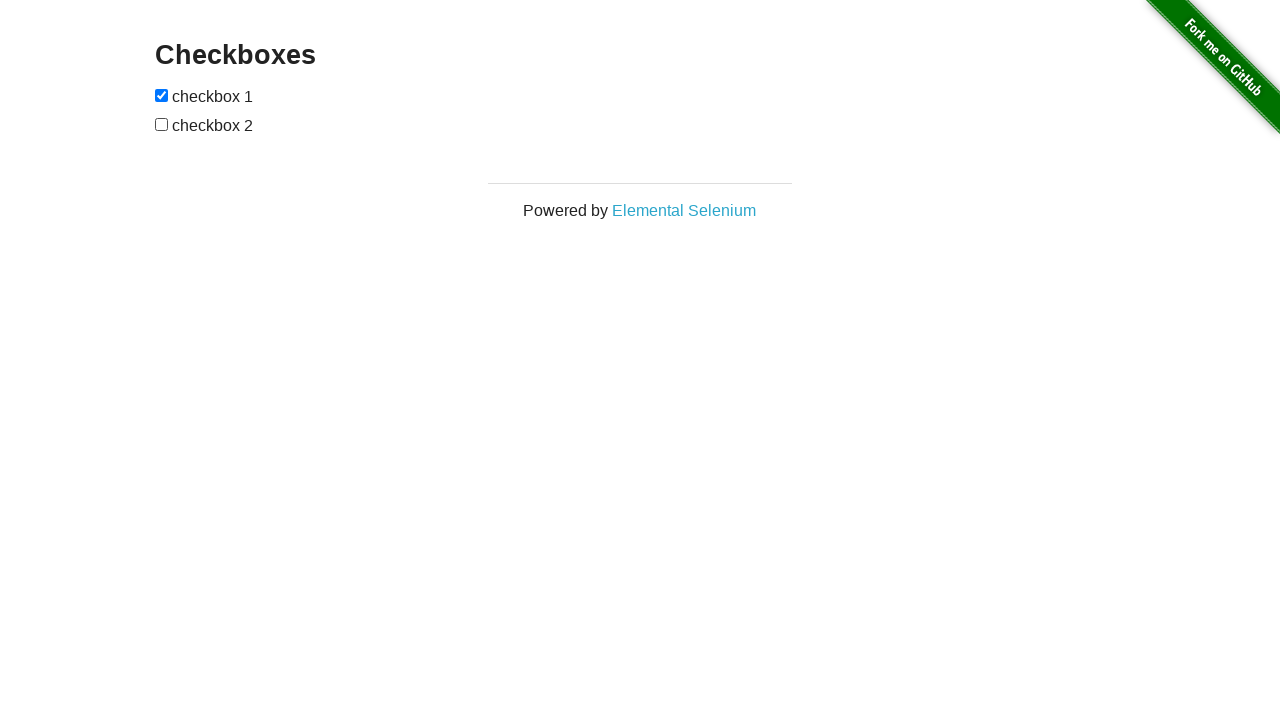

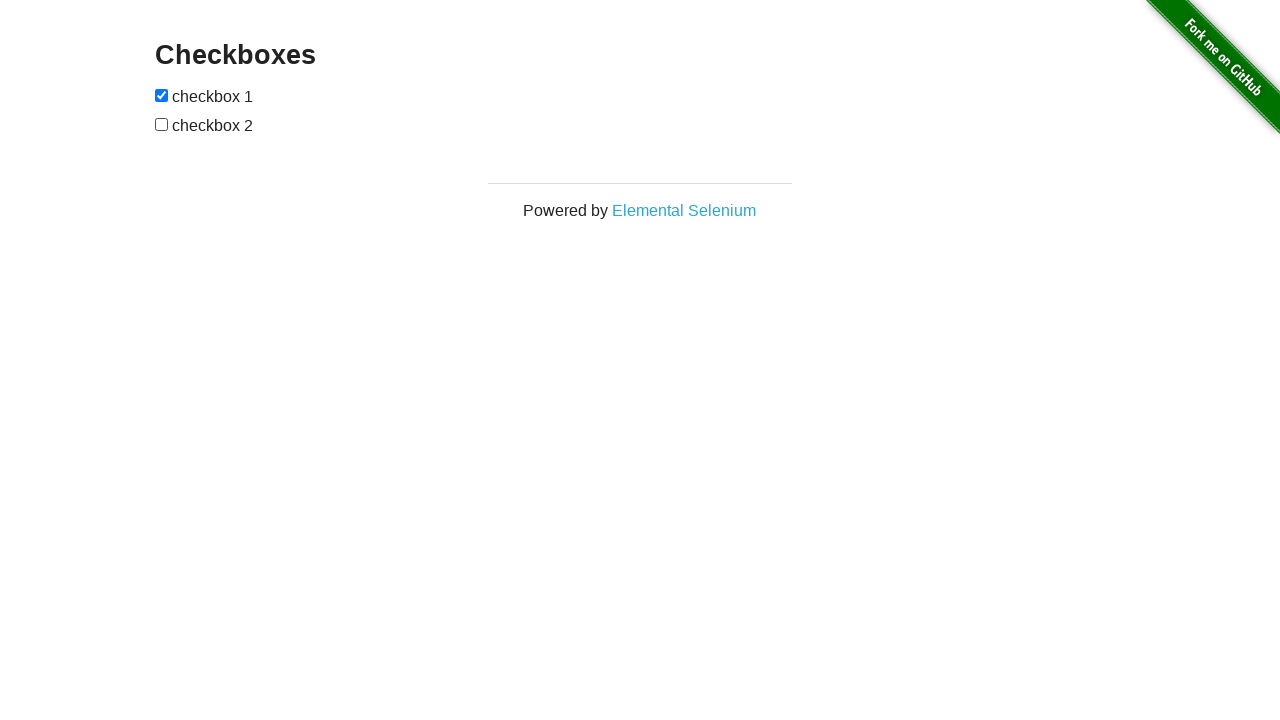